Tests the language switching functionality by changing to different languages and verifying the URL and dropdown reflect the change

Starting URL: https://www.selenium.dev

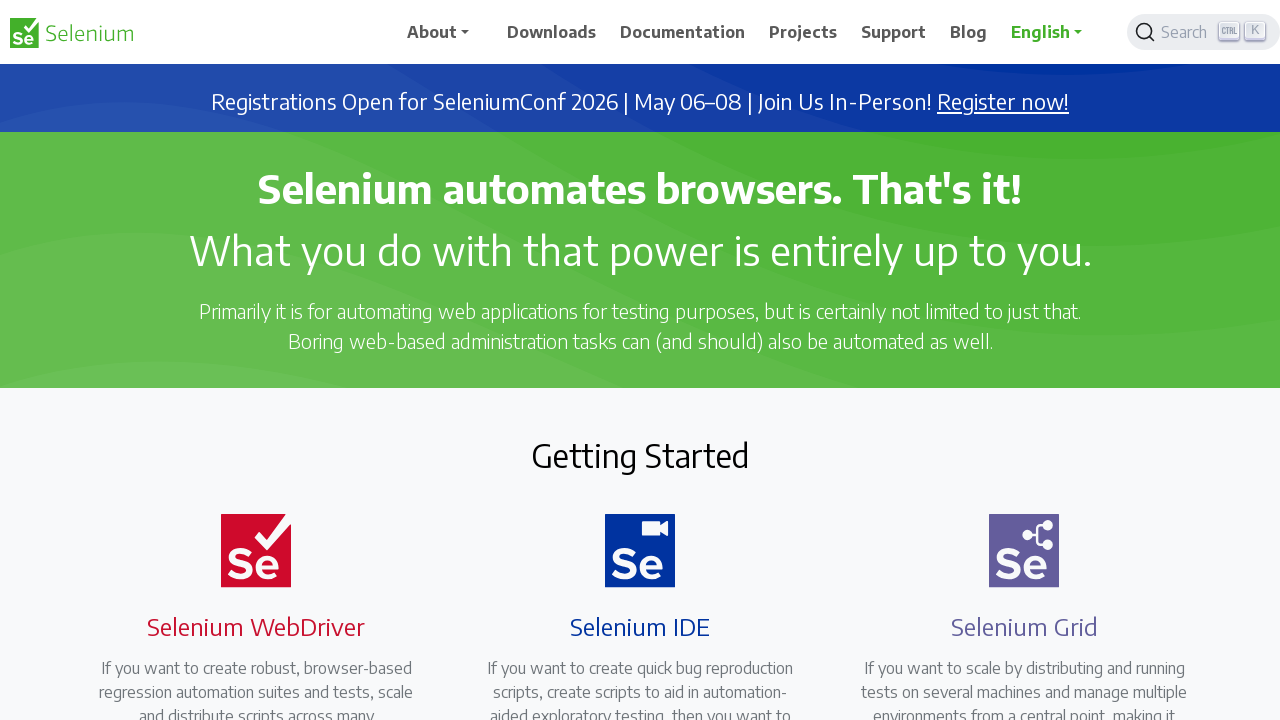

Clicked language dropdown button at (1053, 32) on xpath=//*[@id='main_navbar']/ul/li[7]/div/a
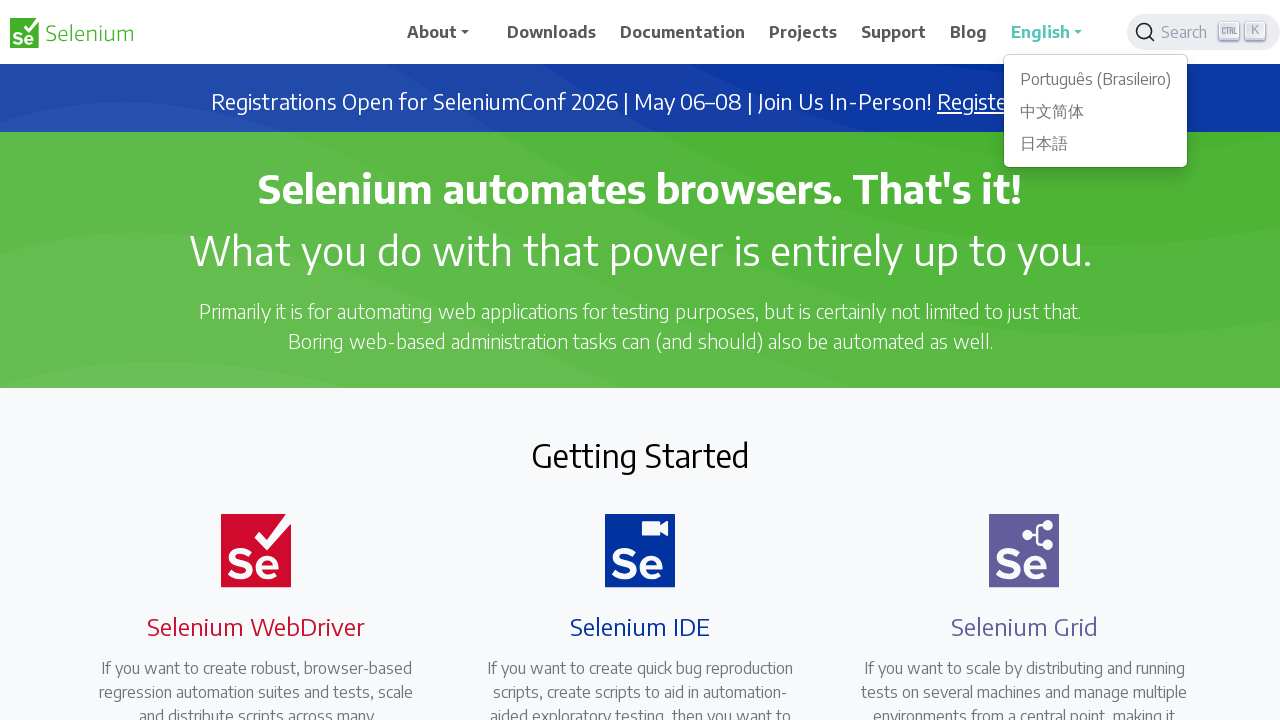

Language dropdown menu appeared
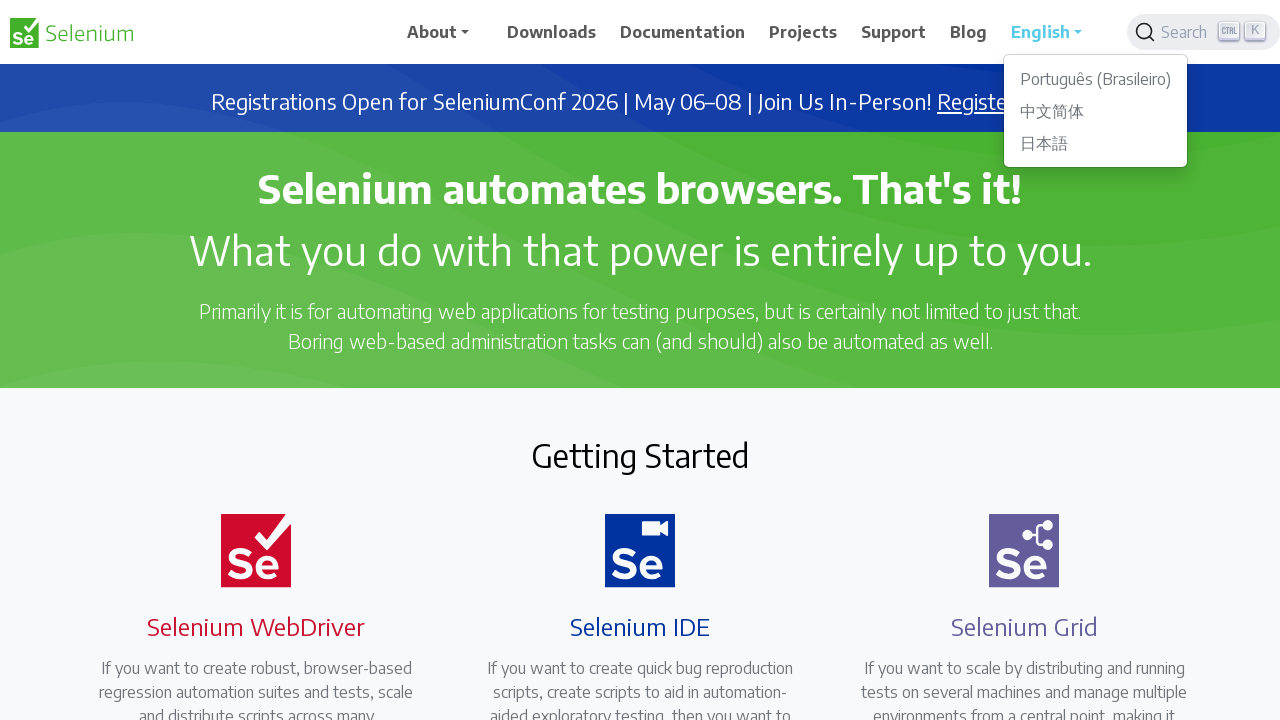

Retrieved 3 language options from dropdown
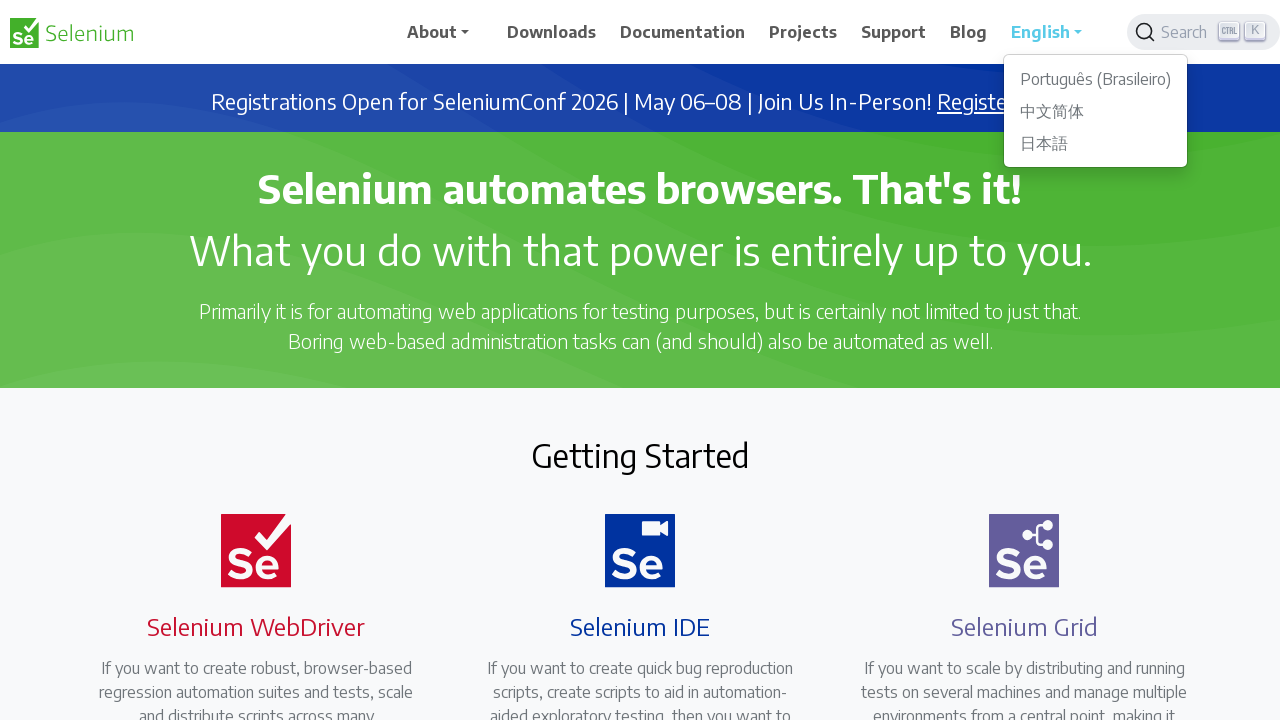

Closed language dropdown menu at (1053, 32) on xpath=//*[@id='main_navbar']/ul/li[7]/div/a
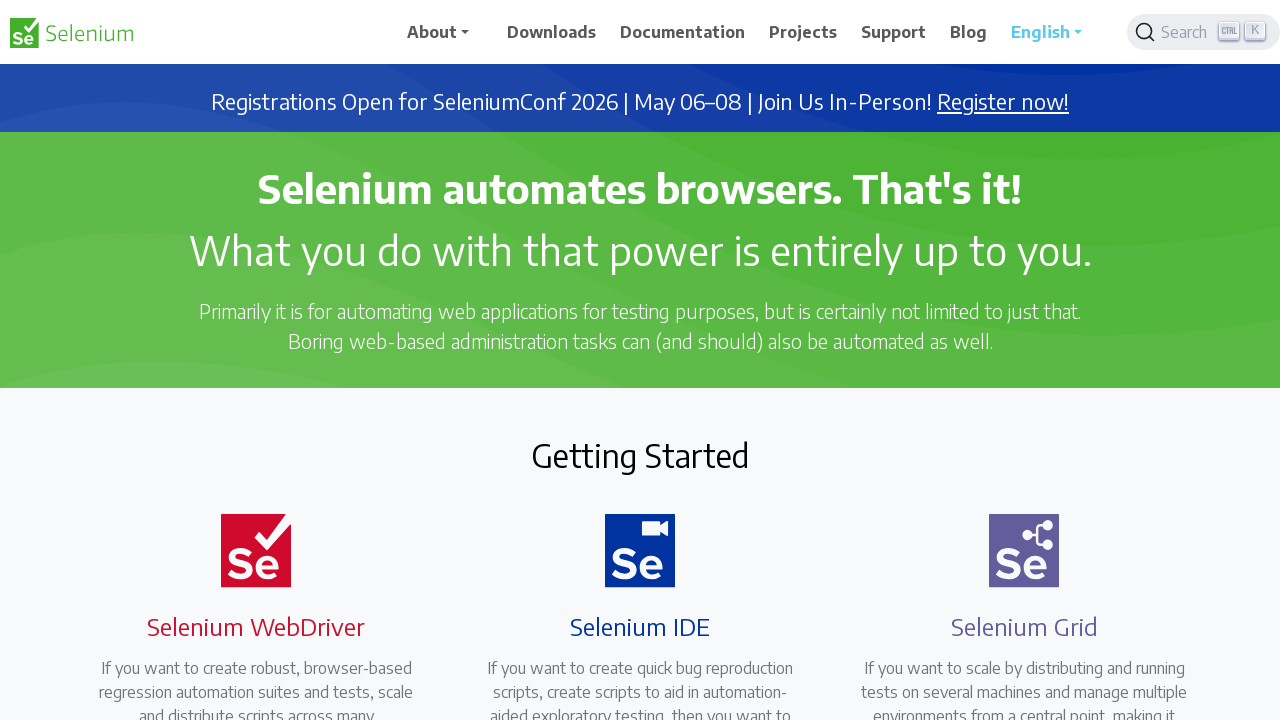

Clicked language dropdown to select 'Português (Brasileiro)' at (1053, 32) on xpath=//*[@id='main_navbar']/ul/li[7]/div/a
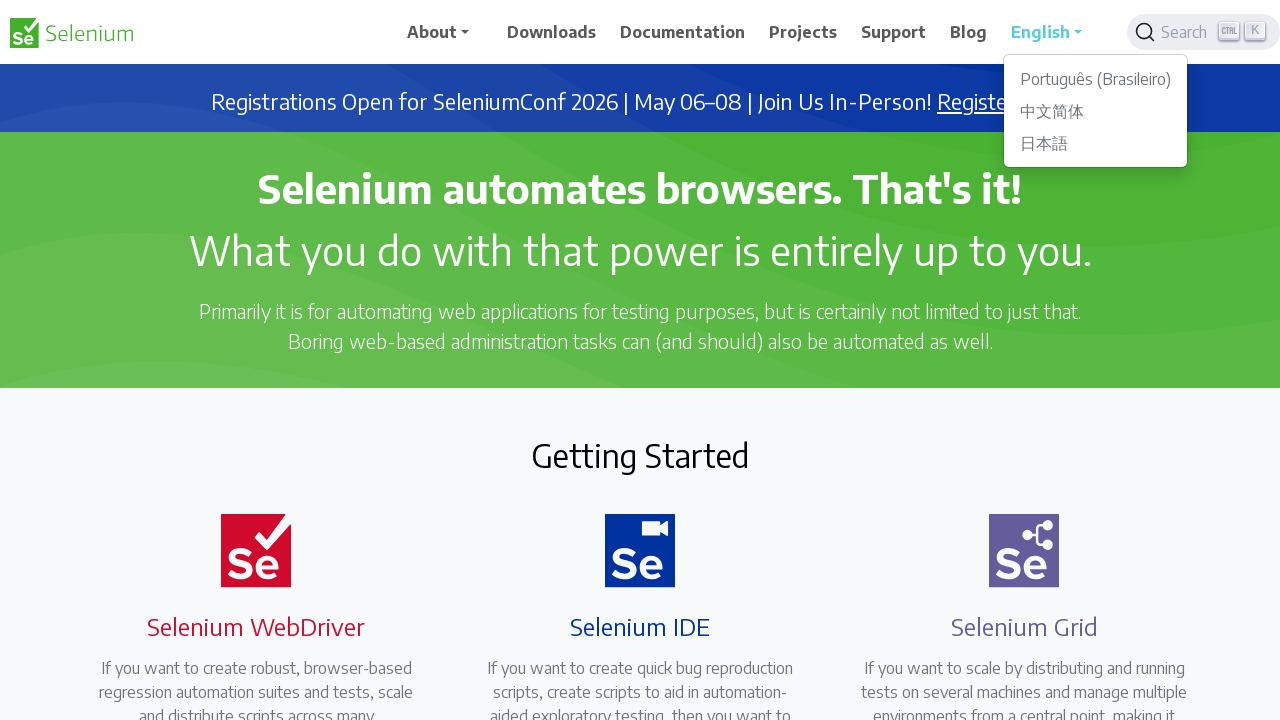

Selected language option 'Português (Brasileiro)' at (1096, 79) on xpath=//ul[@class='dropdown-menu show']/li/a[text()='Português (Brasileiro)']
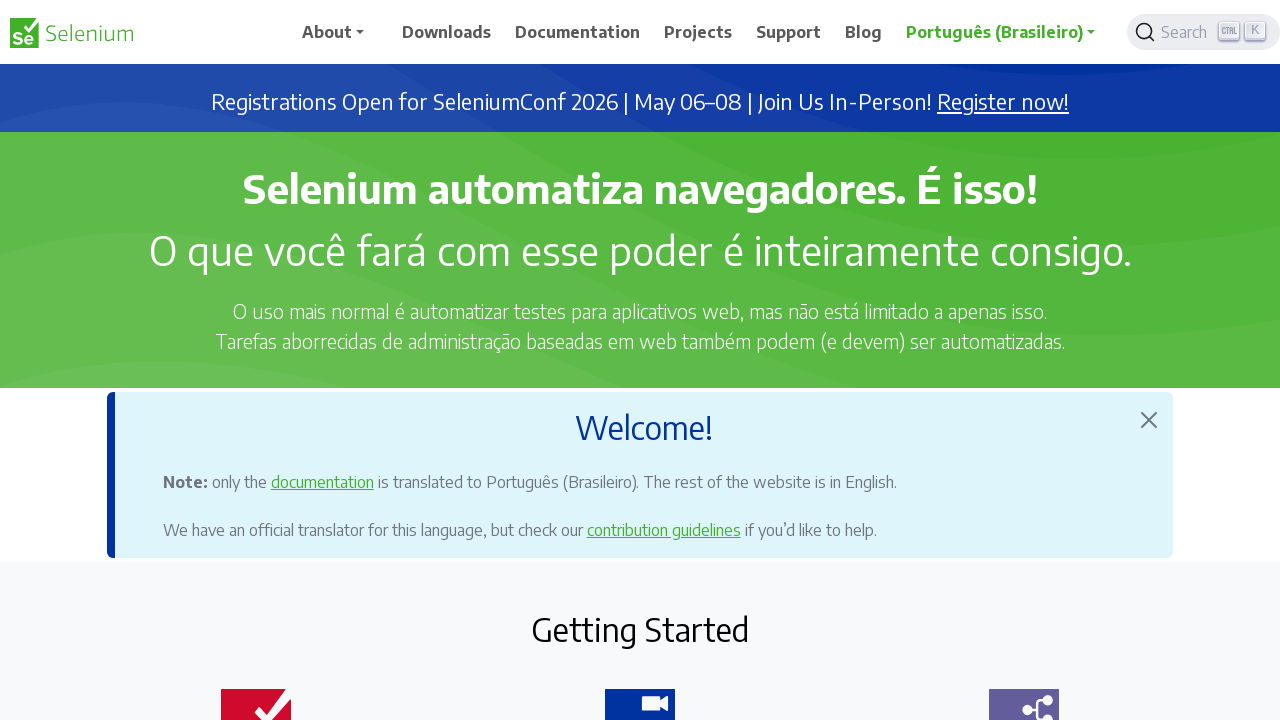

Retrieved current language from dropdown: 'Português (Brasileiro)'
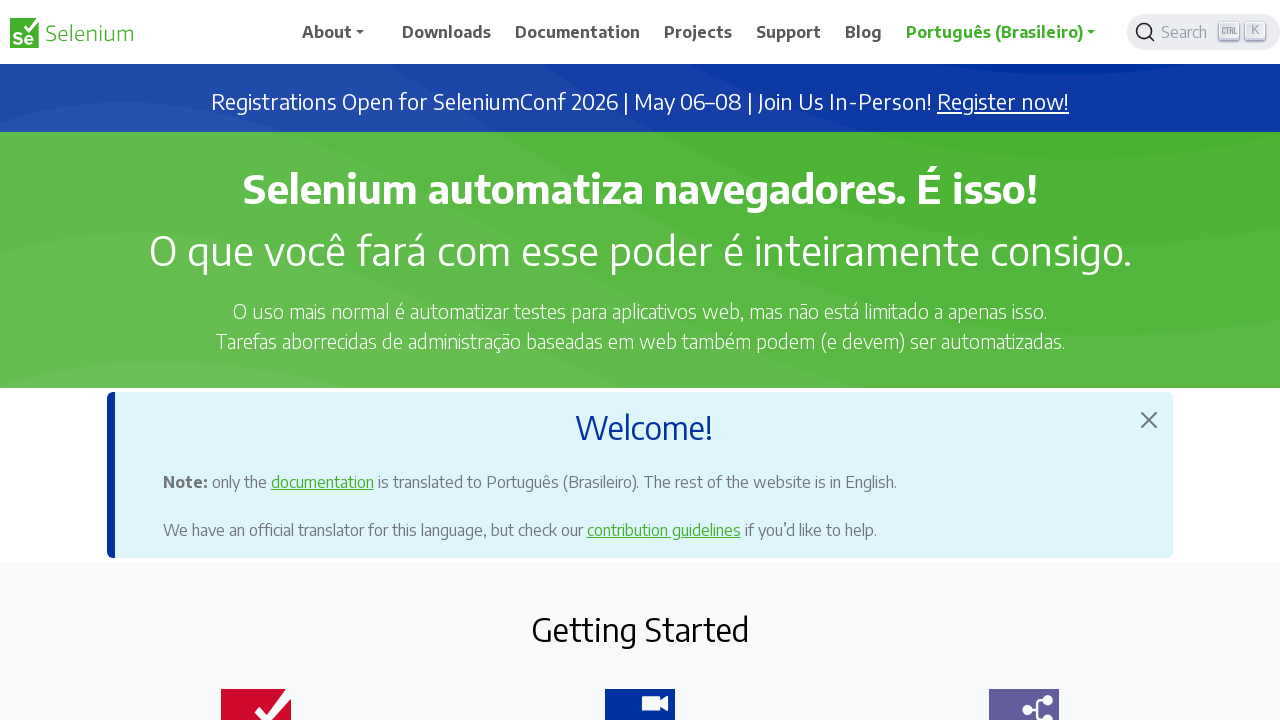

Verified dropdown language matches selected language 'Português (Brasileiro)'
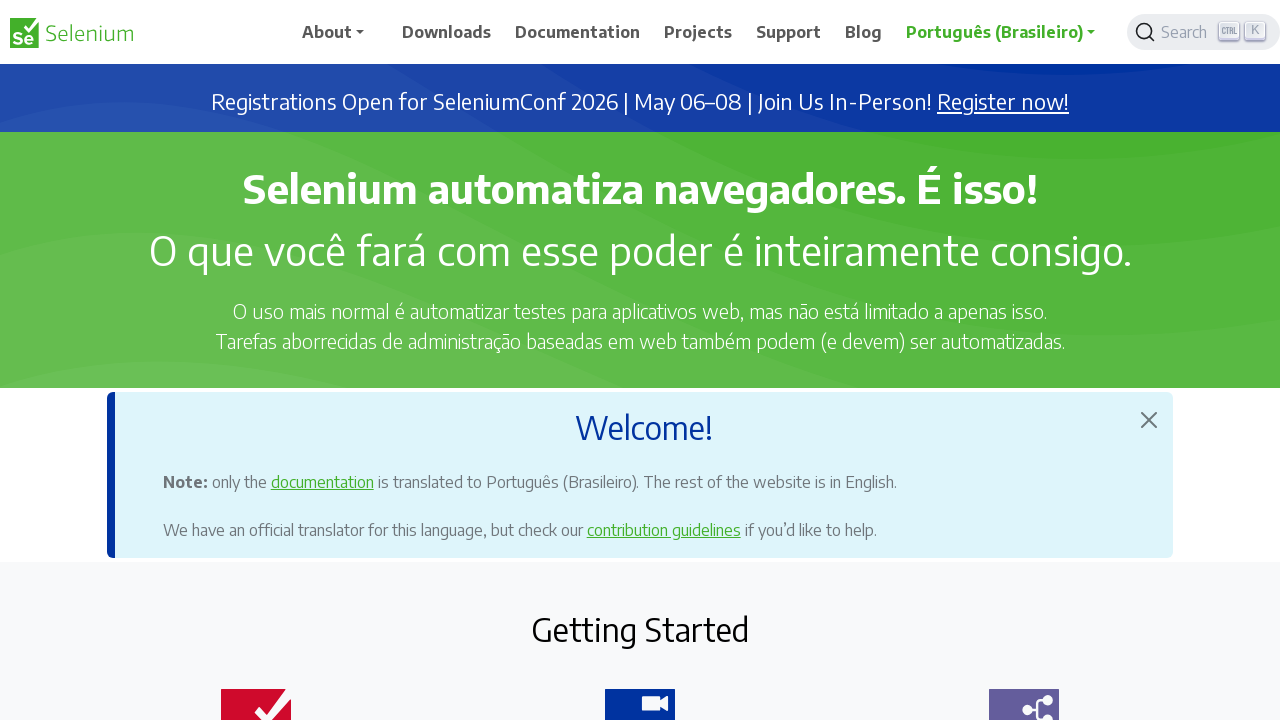

Retrieved current URL: 'https://www.selenium.dev/pt-br/'
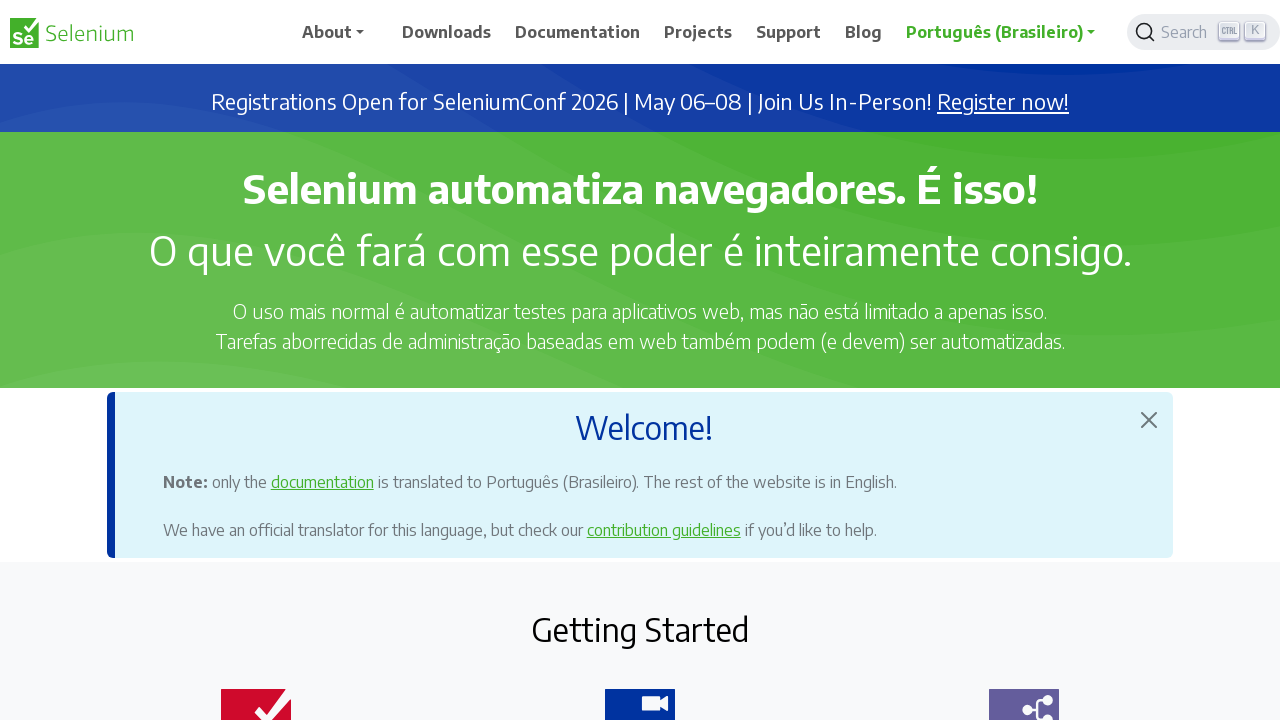

Verified URL contains 'pt-br' language code for Português (Brasileiro)
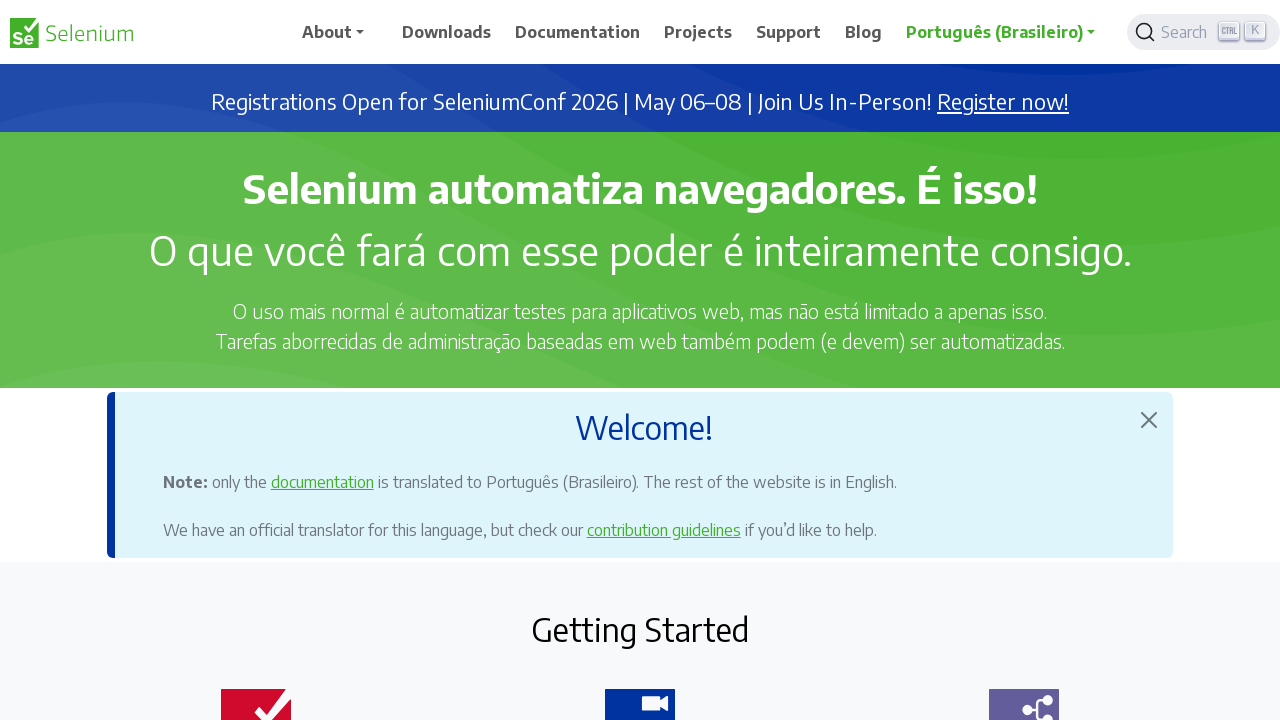

Clicked language dropdown to select '中文简体' at (1001, 32) on xpath=//*[@id='main_navbar']/ul/li[7]/div/a
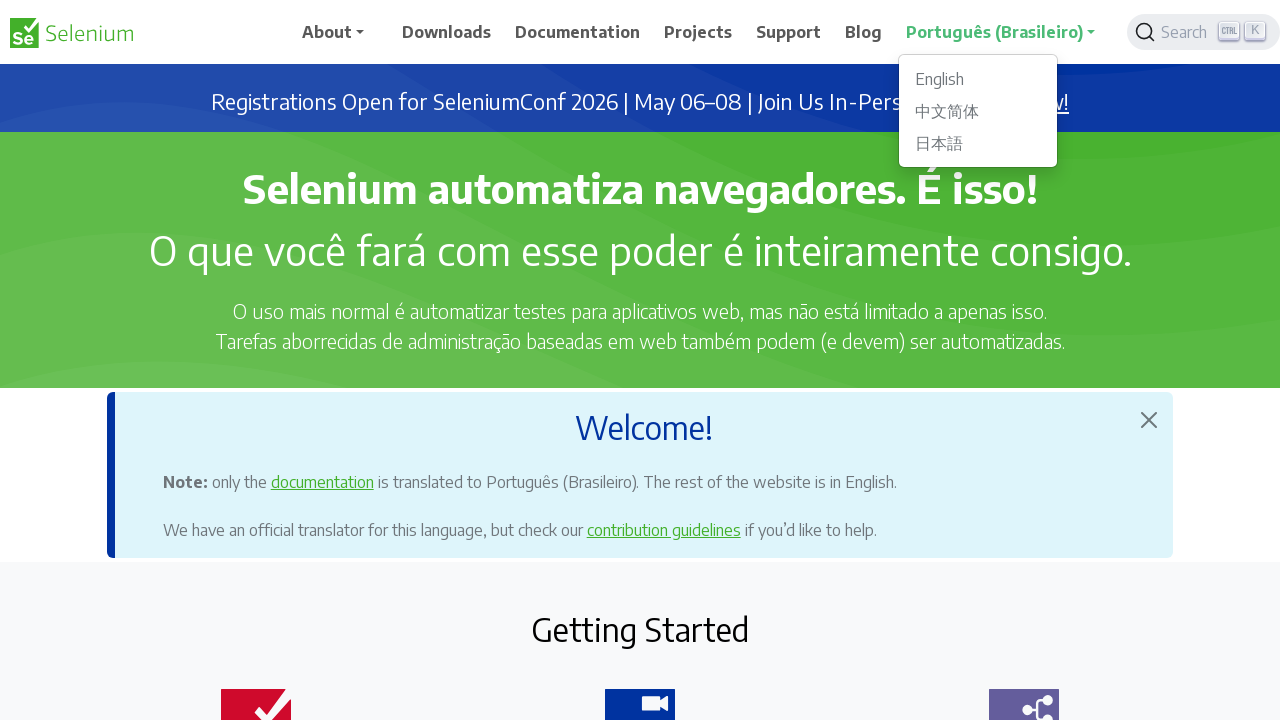

Selected language option '中文简体' at (978, 111) on xpath=//ul[@class='dropdown-menu show']/li/a[text()='中文简体']
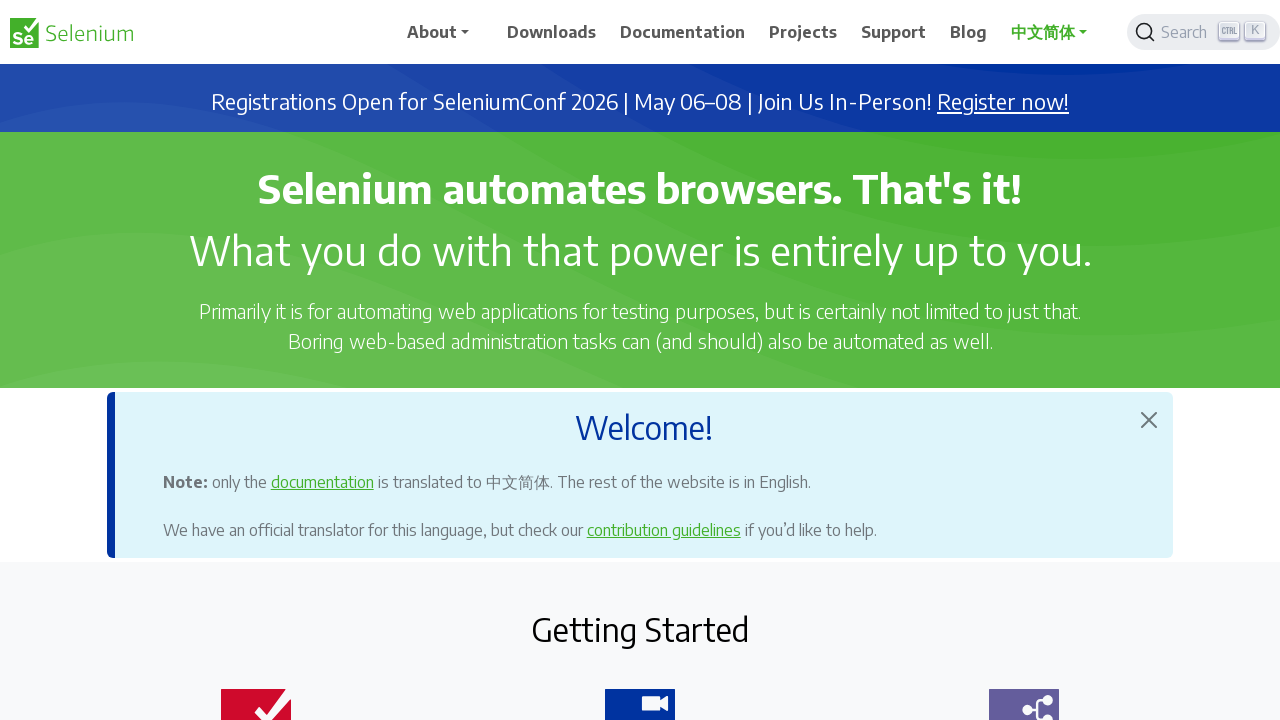

Retrieved current language from dropdown: '中文简体'
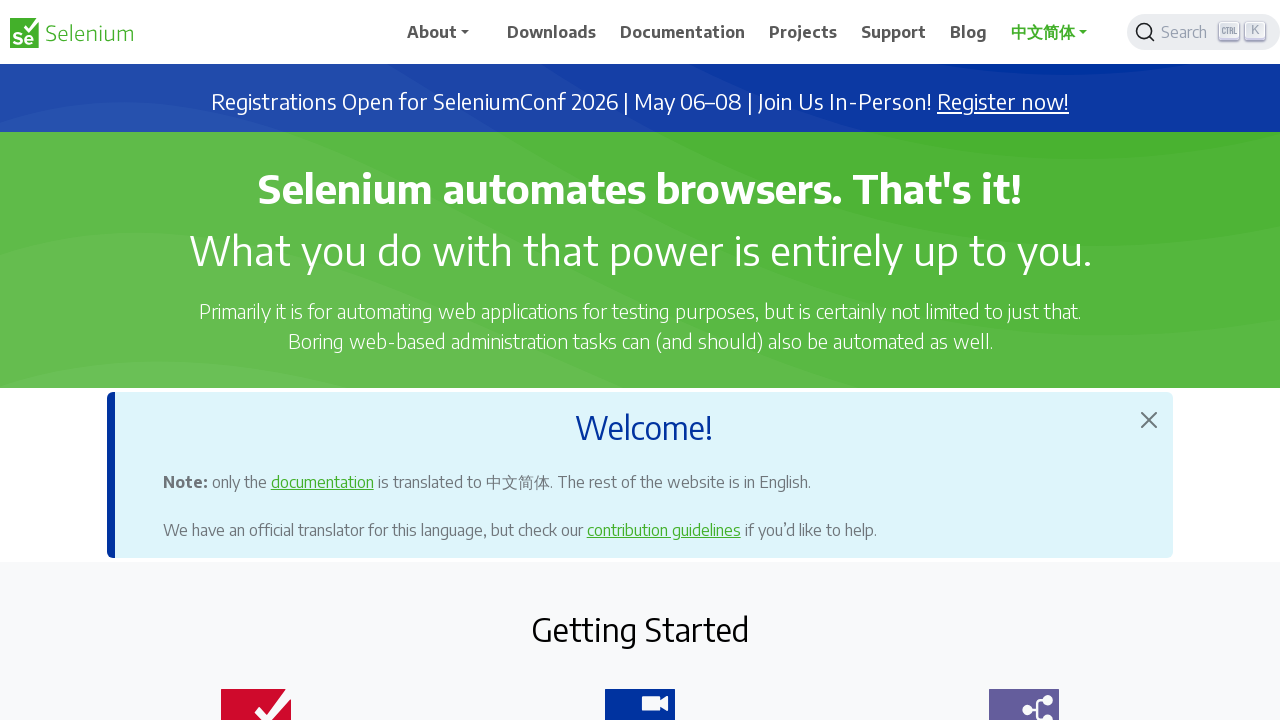

Verified dropdown language matches selected language '中文简体'
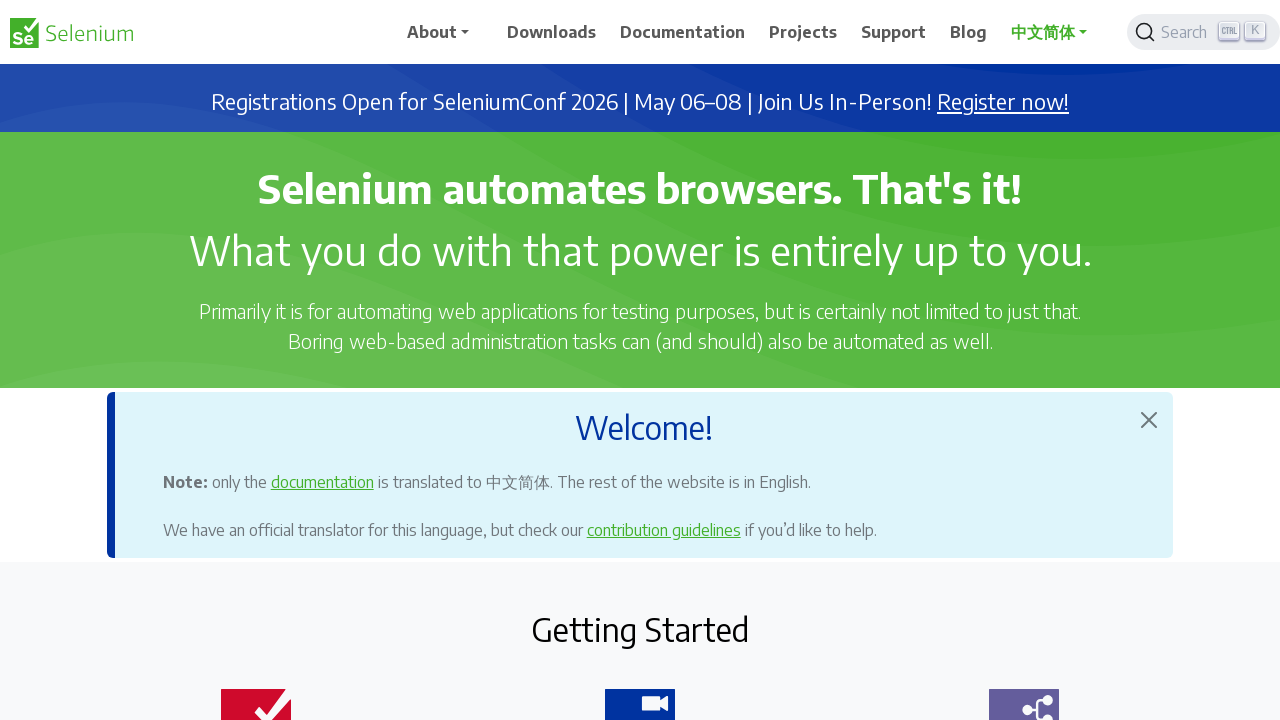

Retrieved current URL: 'https://www.selenium.dev/zh-cn/'
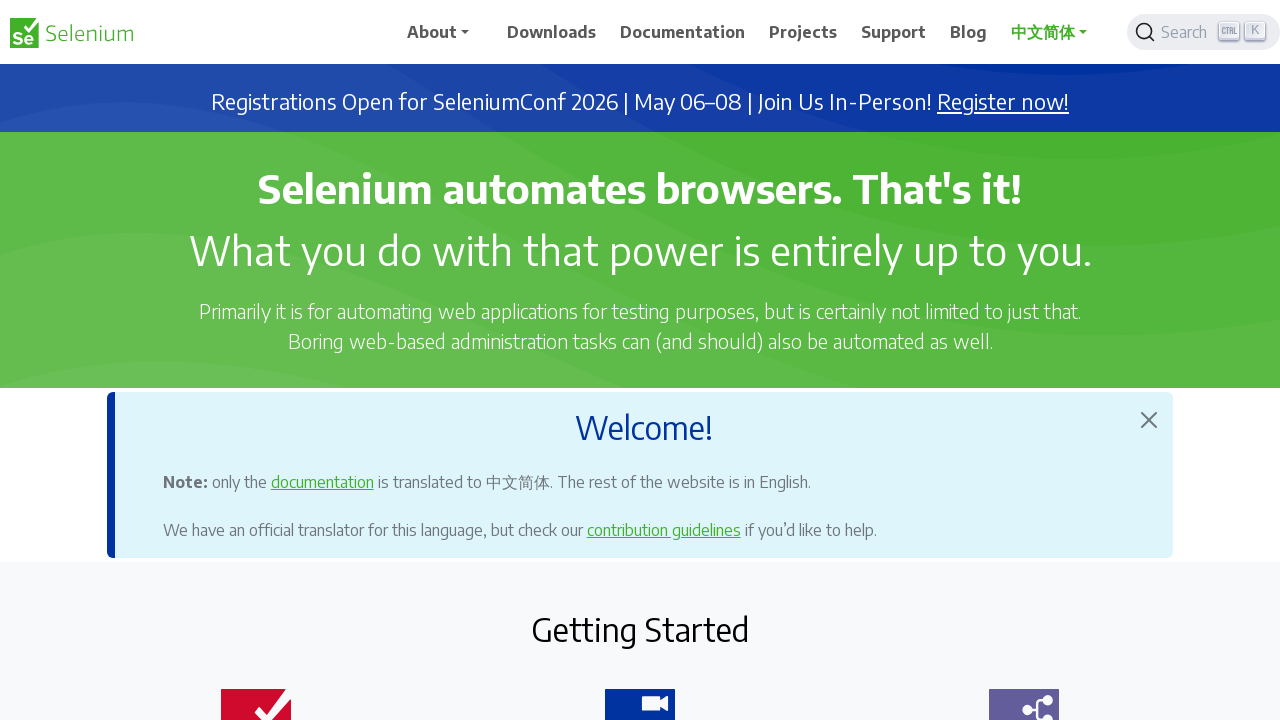

Verified URL contains 'zh-cn' language code for 中文简体
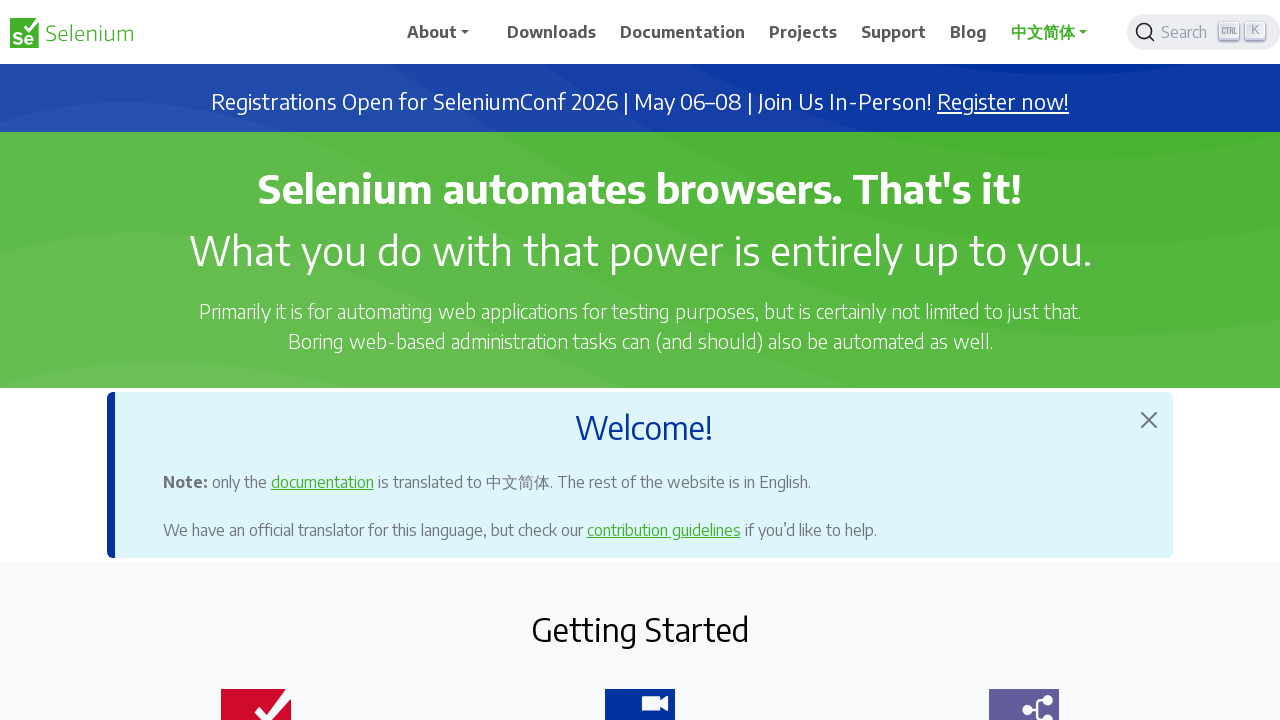

Clicked language dropdown to select '日本語' at (1053, 32) on xpath=//*[@id='main_navbar']/ul/li[7]/div/a
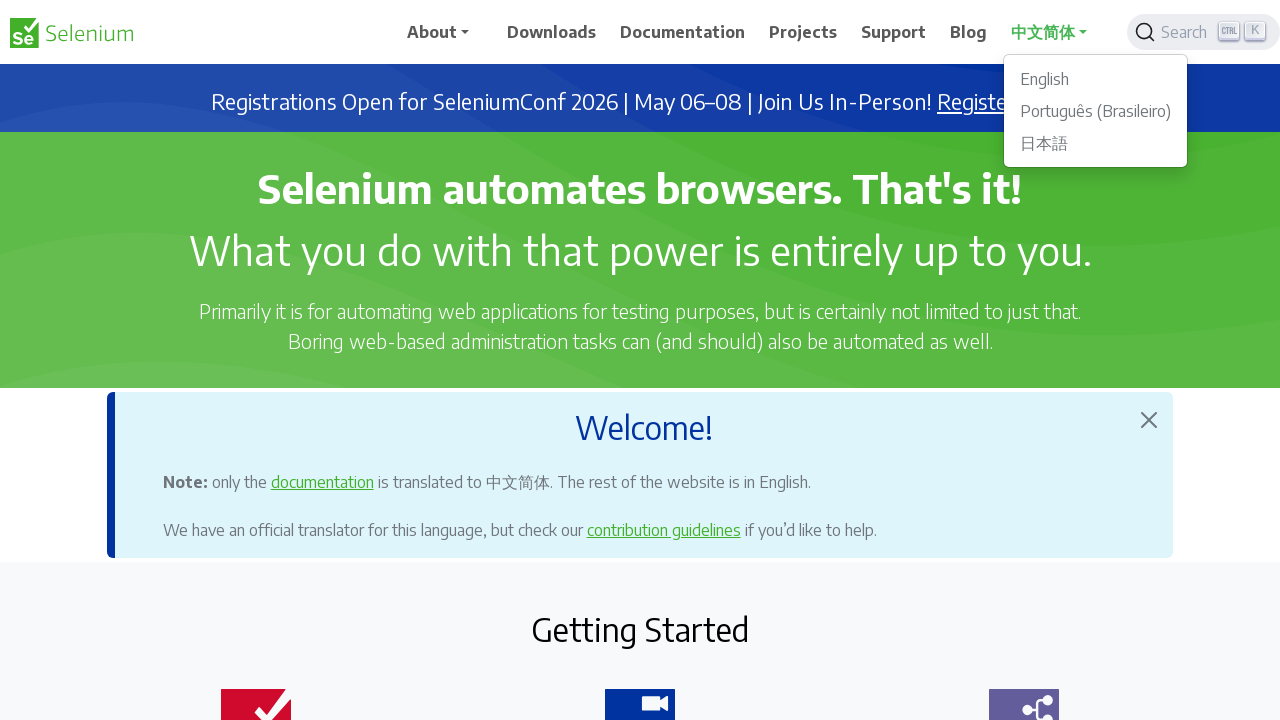

Selected language option '日本語' at (1096, 143) on xpath=//ul[@class='dropdown-menu show']/li/a[text()='日本語']
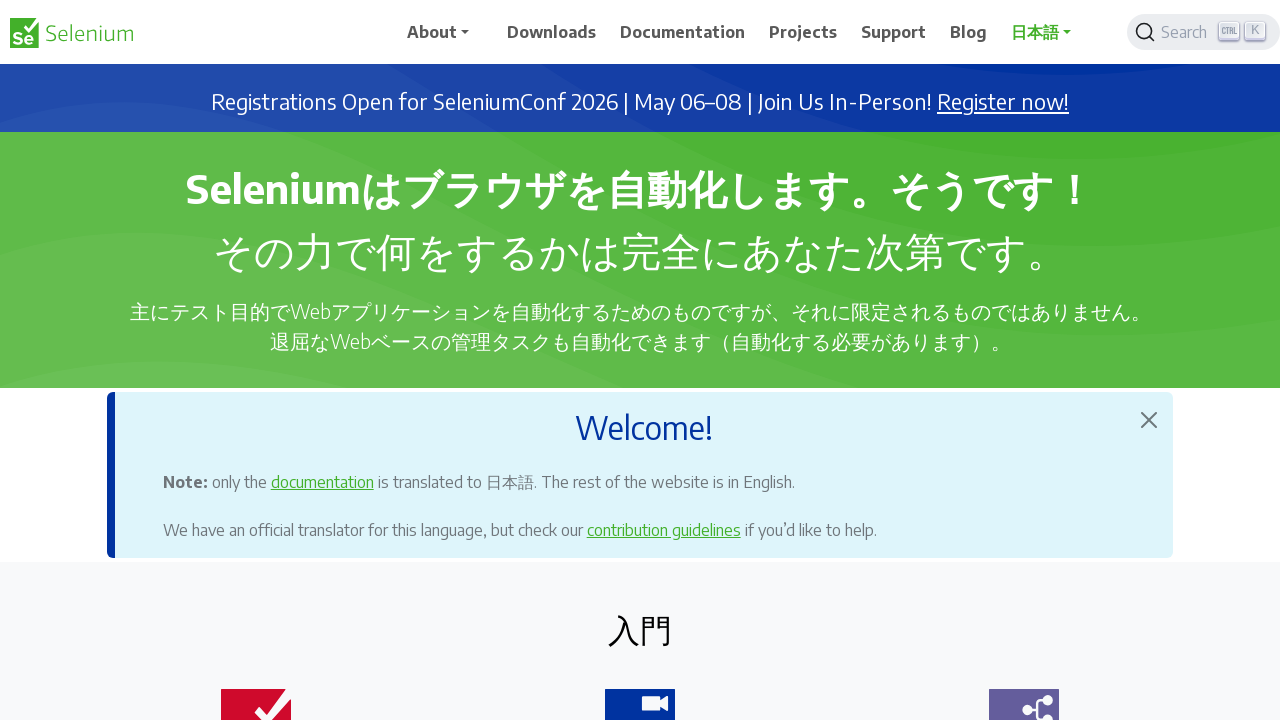

Retrieved current language from dropdown: '日本語'
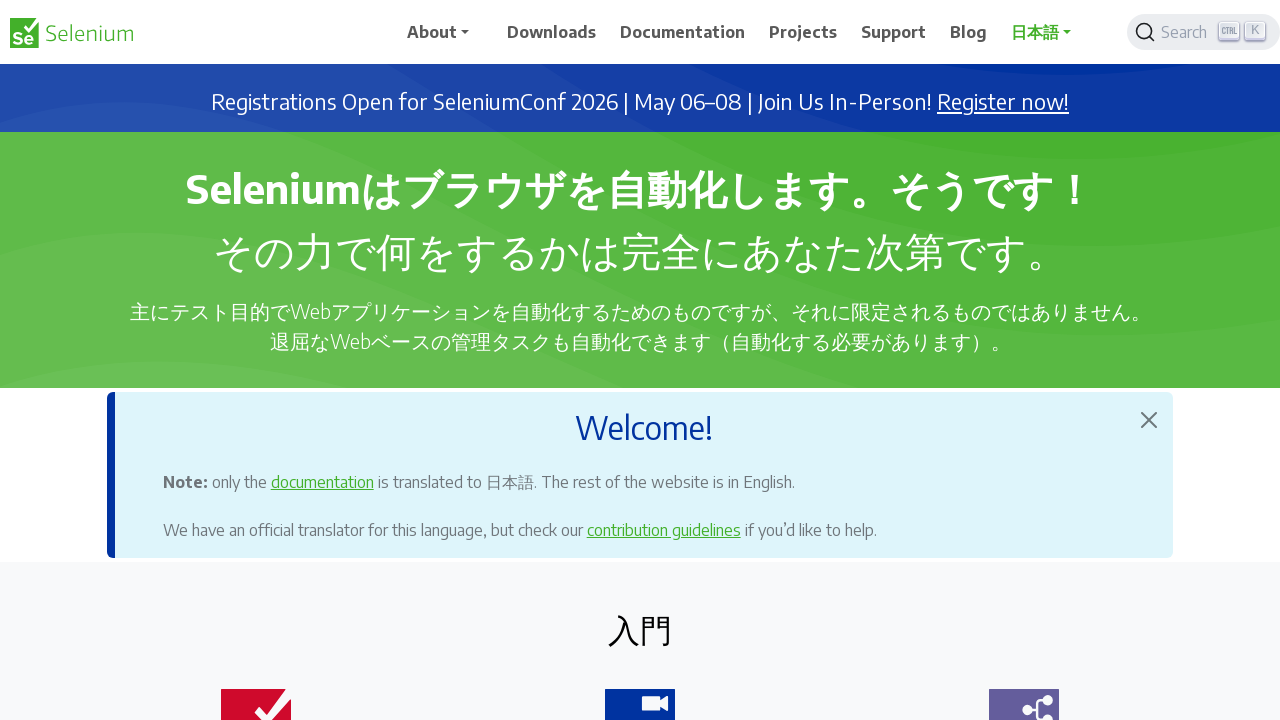

Verified dropdown language matches selected language '日本語'
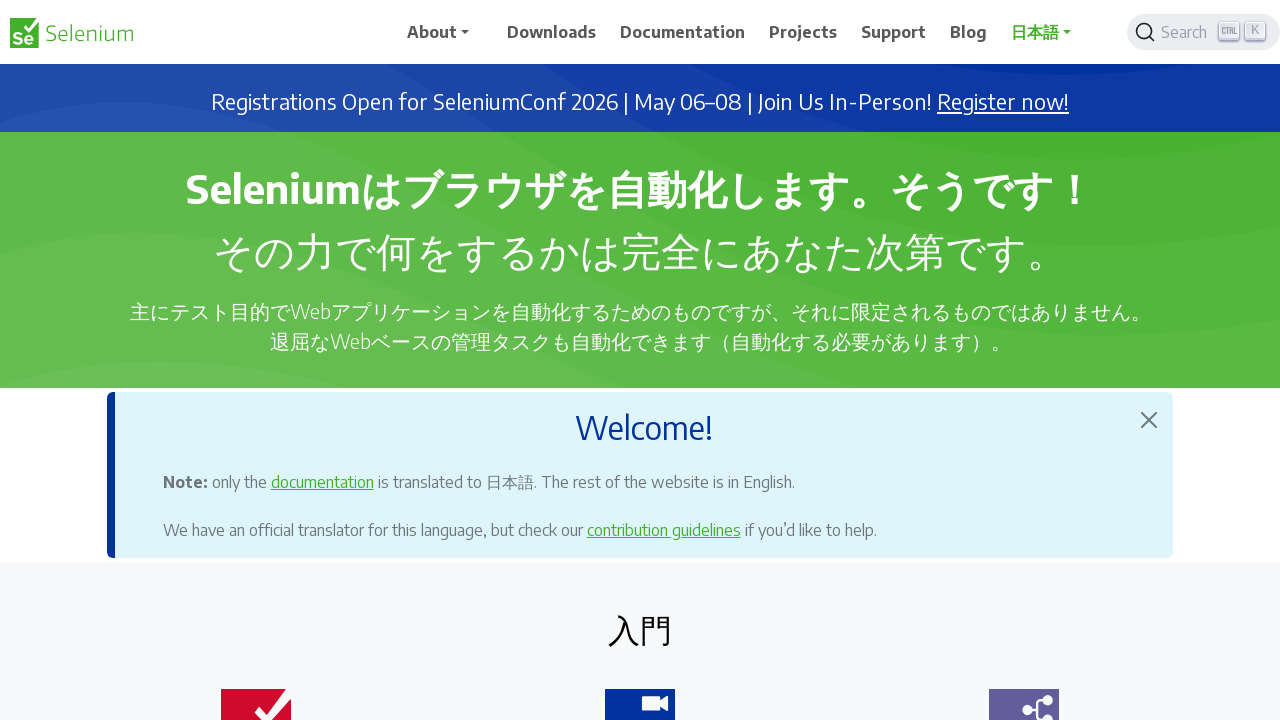

Retrieved current URL: 'https://www.selenium.dev/ja/'
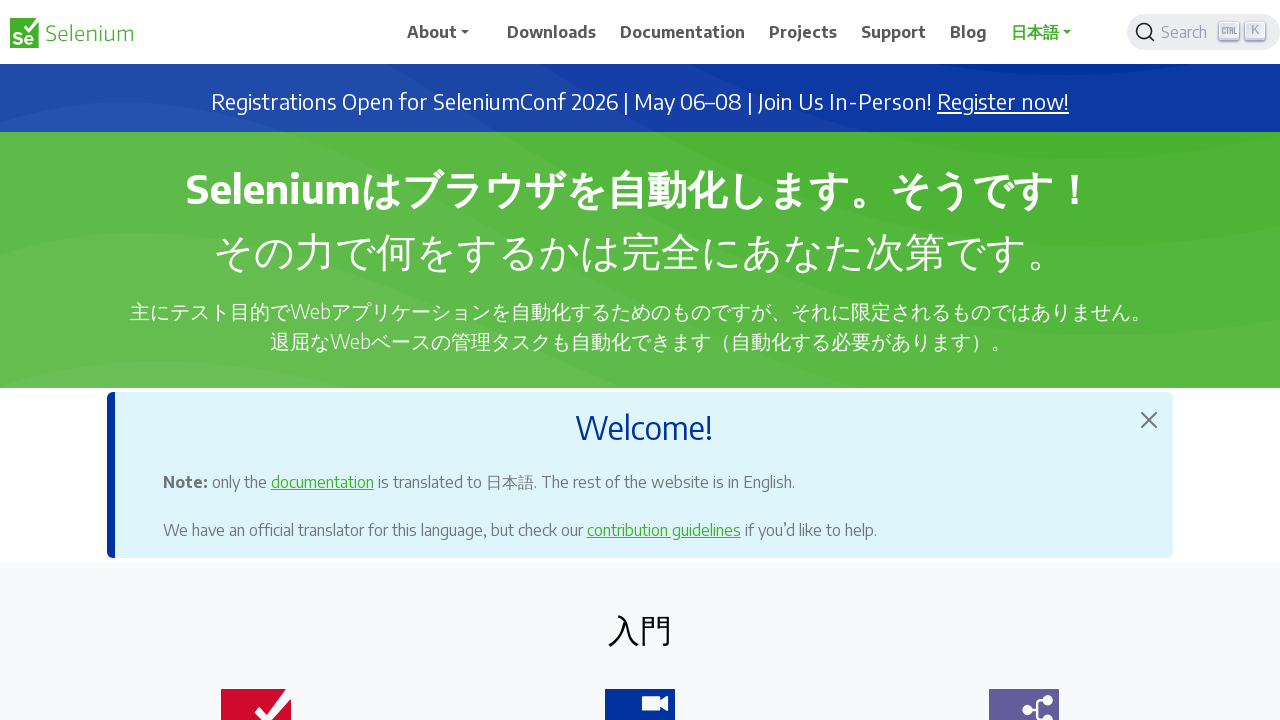

Verified URL contains 'ja' language code for 日本語
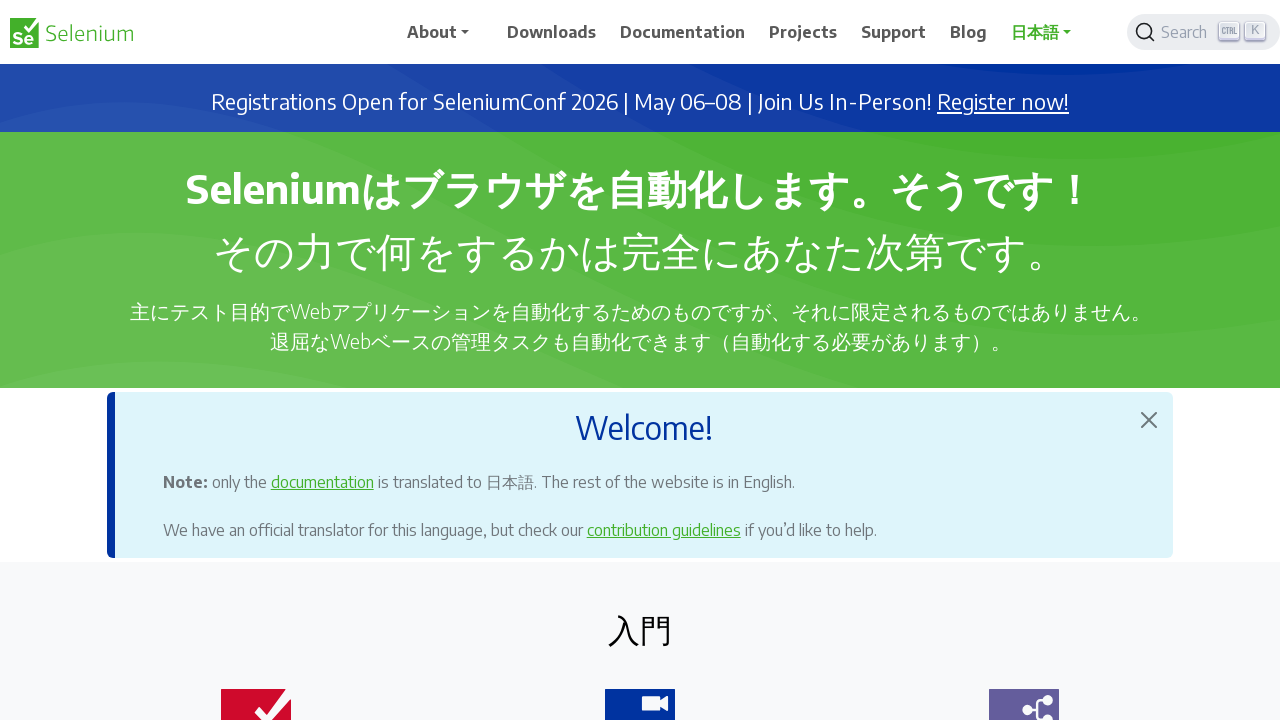

Clicked language dropdown to reset to English at (1053, 32) on xpath=//*[@id='main_navbar']/ul/li[7]/div/a
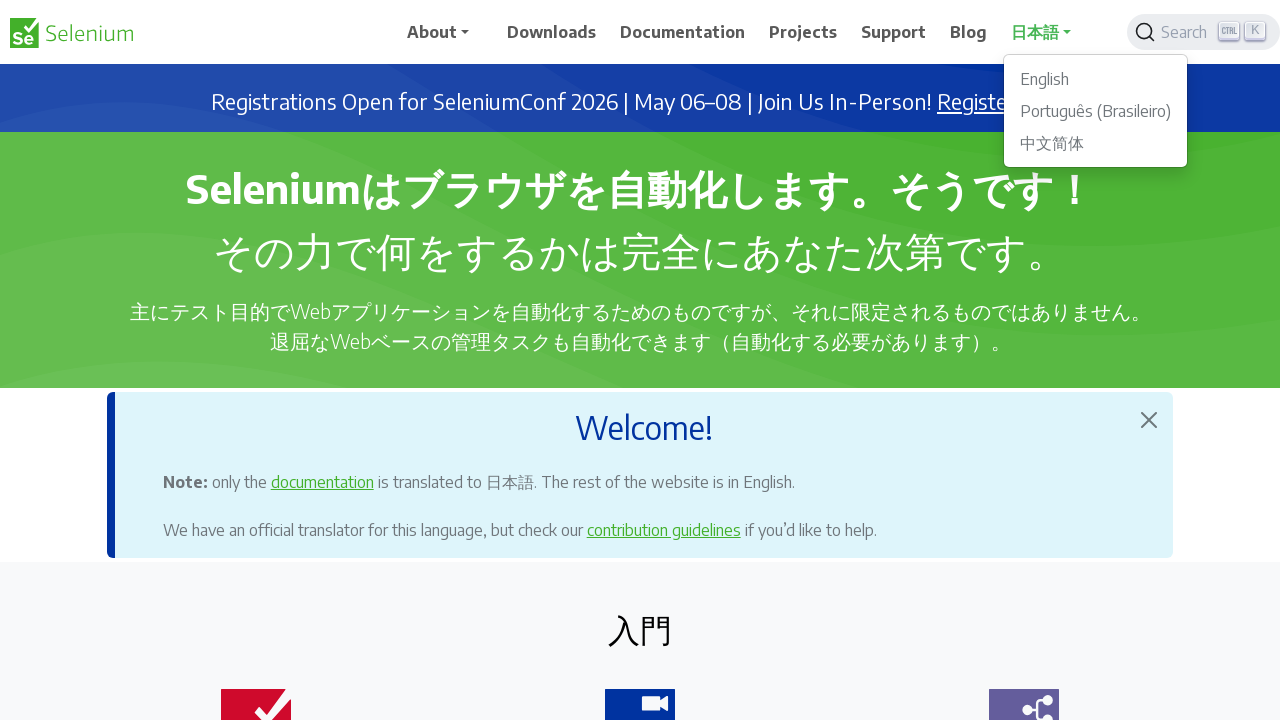

Selected English language to reset to default at (1096, 79) on xpath=//ul[@class='dropdown-menu show']/li/a[text()='English']
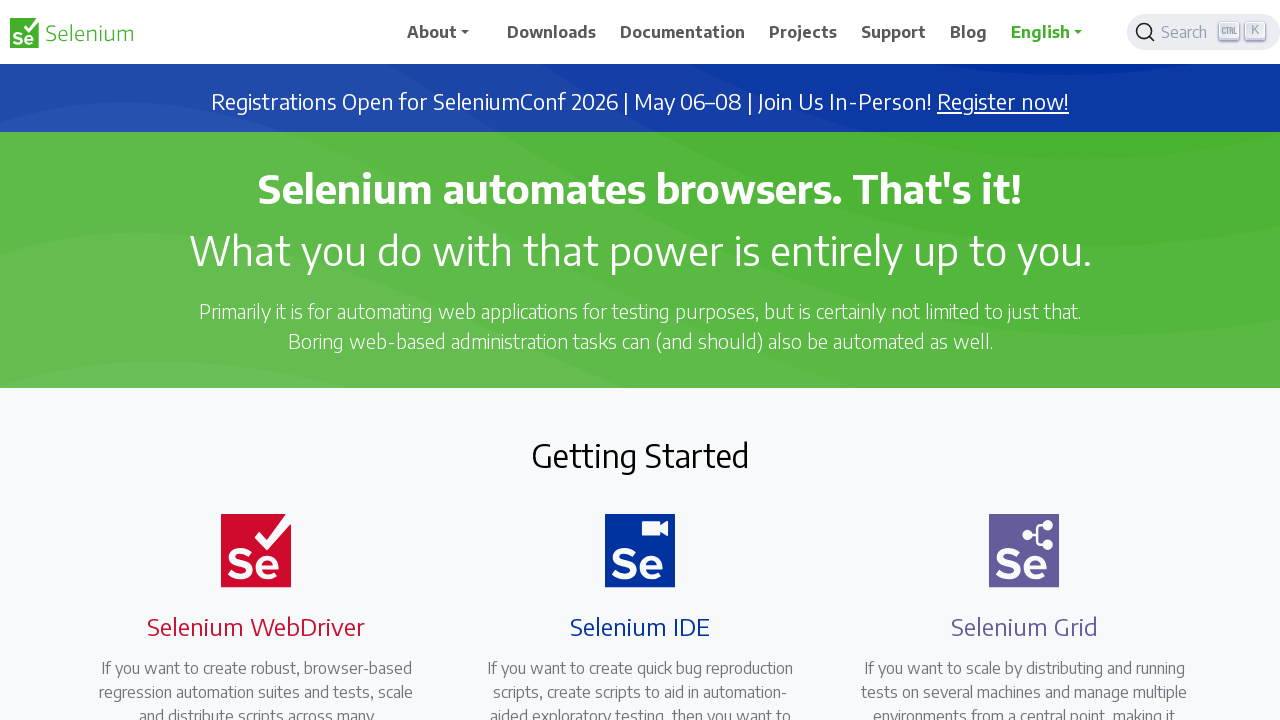

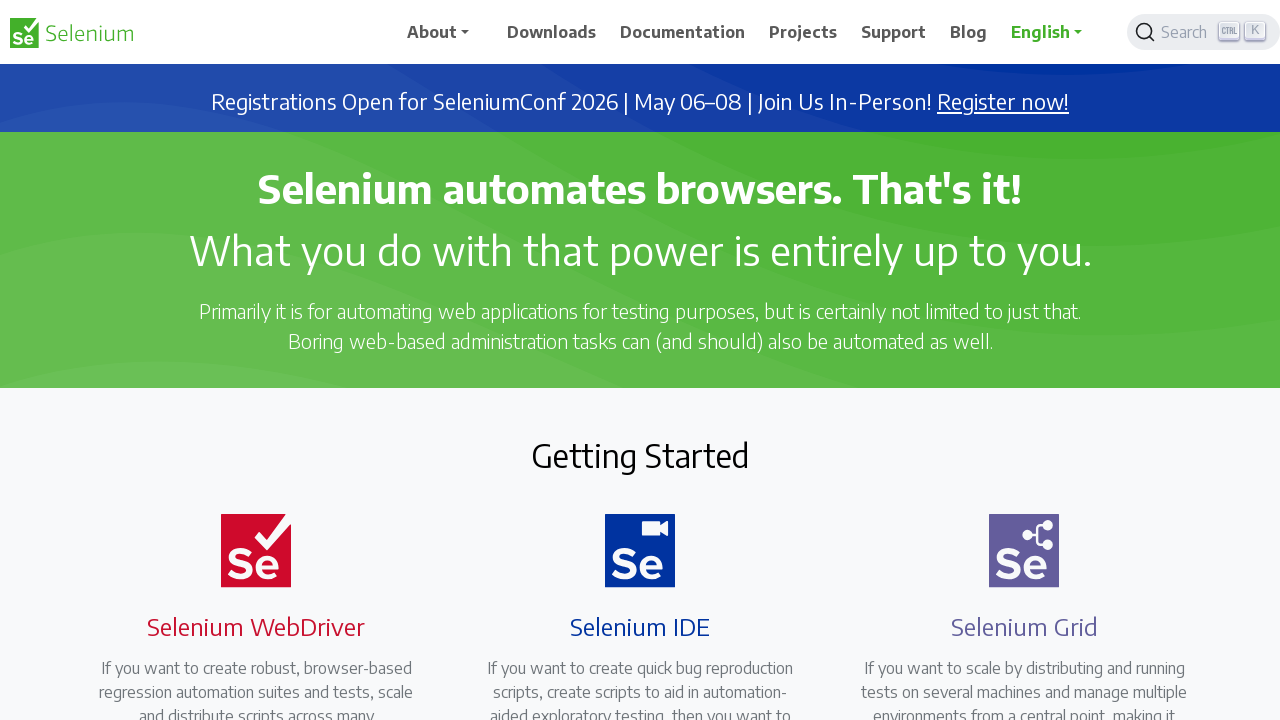